Automates an interactive math exercise by reading two numbers from the page, calculating their sum, selecting the result from a dropdown menu, and submitting the answer.

Starting URL: http://suninjuly.github.io/selects1.html

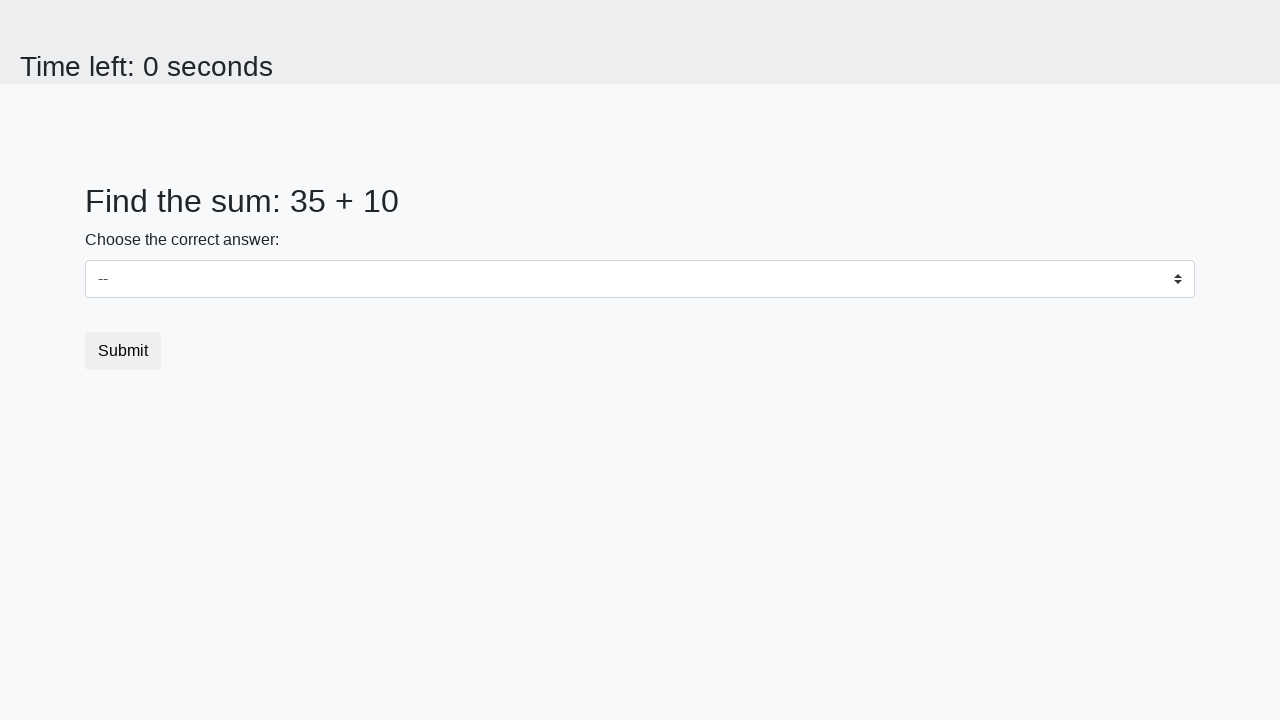

Located first number element (#num1)
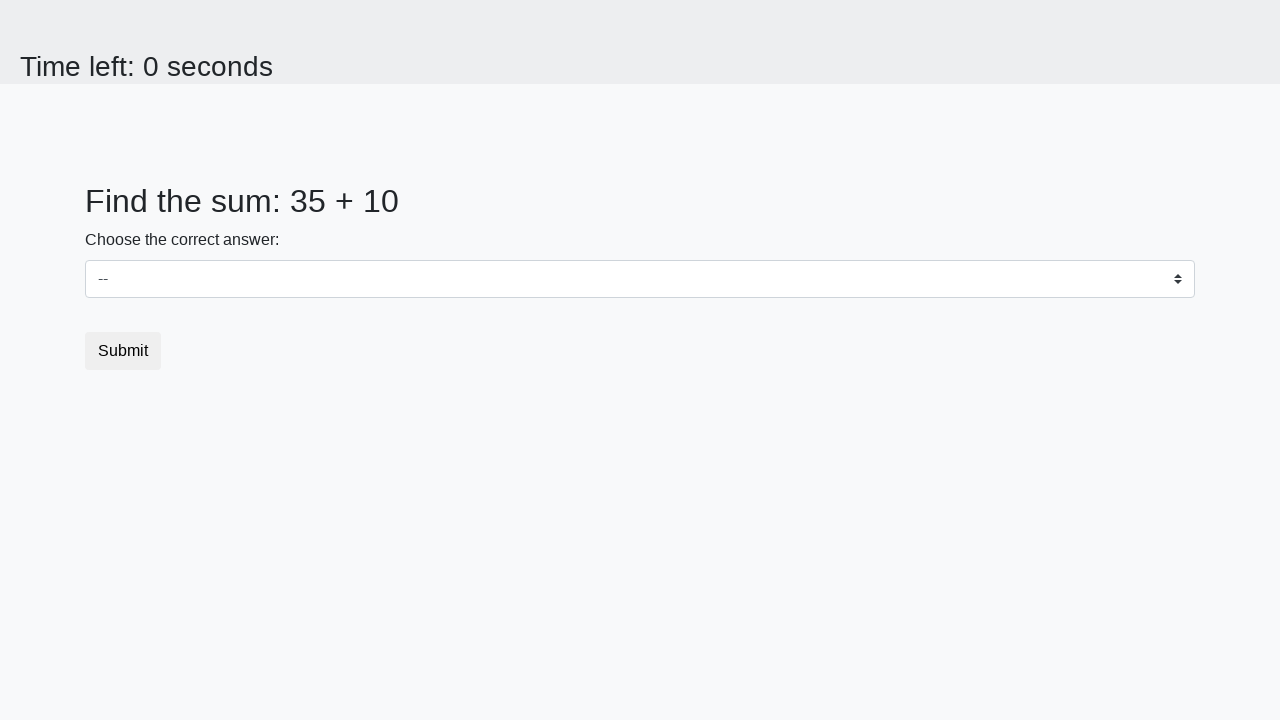

Located second number element (#num2)
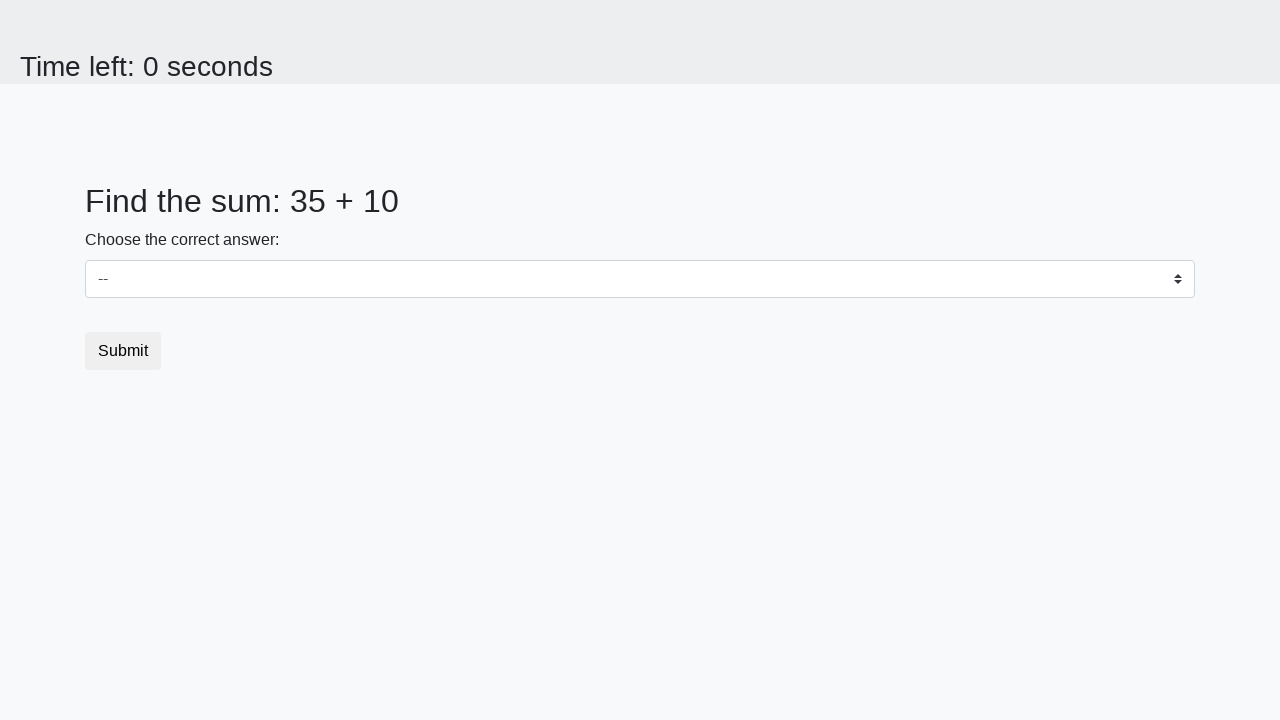

Extracted first number: 35
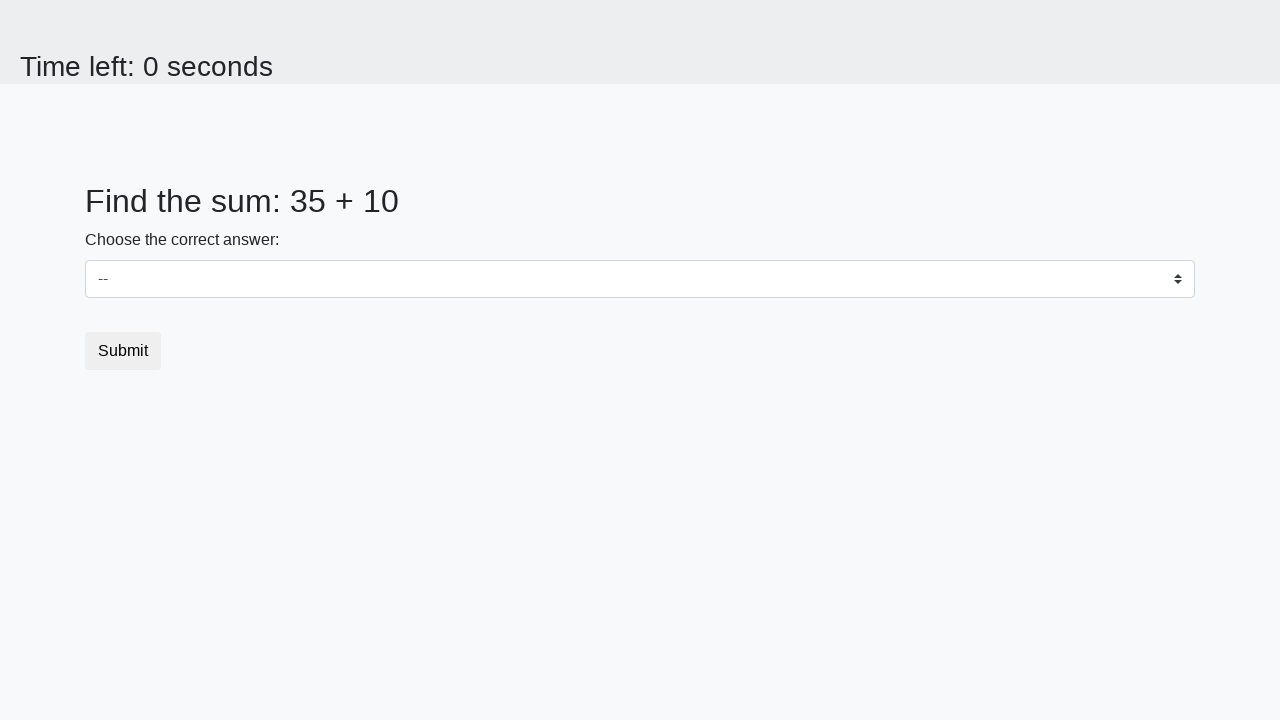

Extracted second number: 10
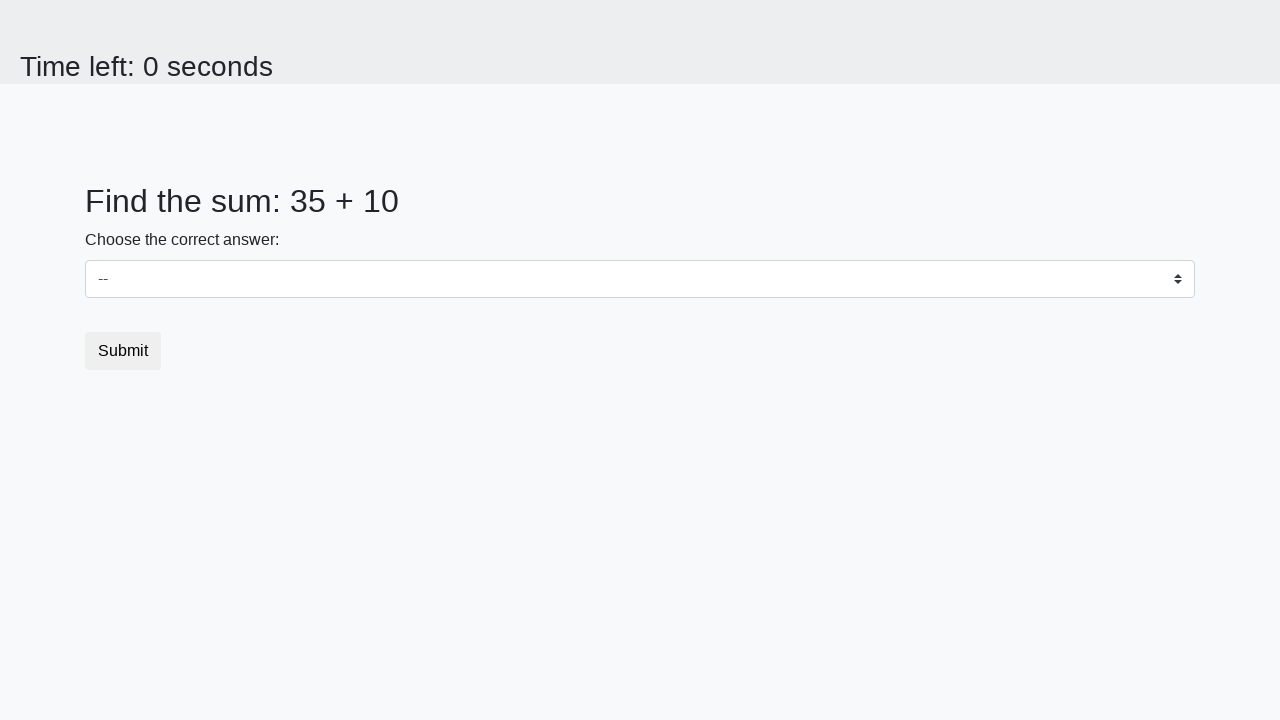

Calculated sum: 35 + 10 = 45
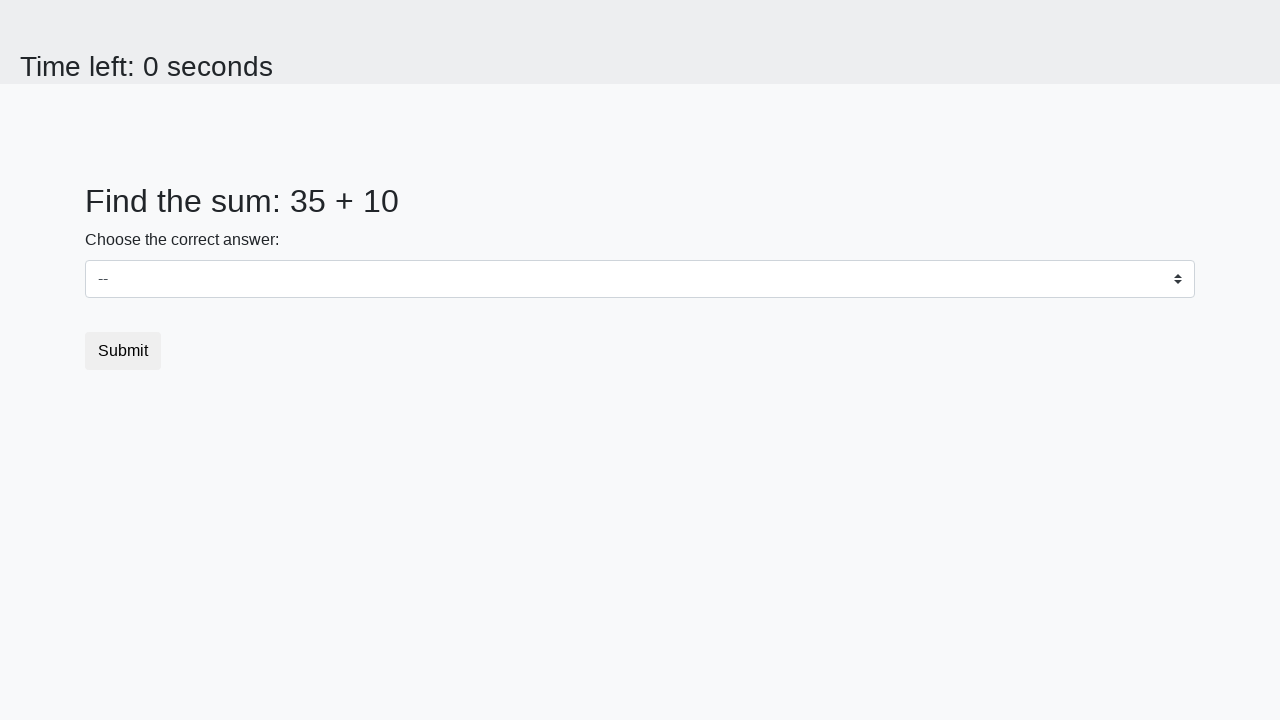

Selected dropdown option with value '45' on .custom-select
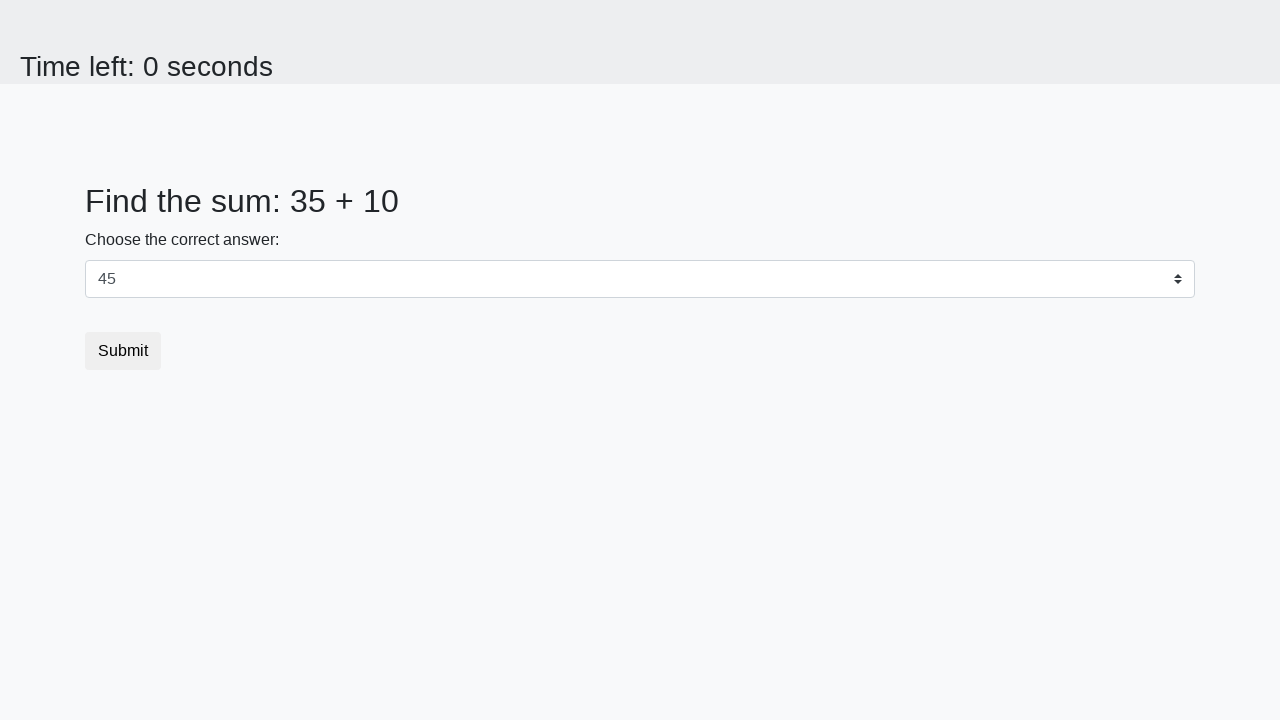

Clicked submit button at (123, 351) on .btn-default
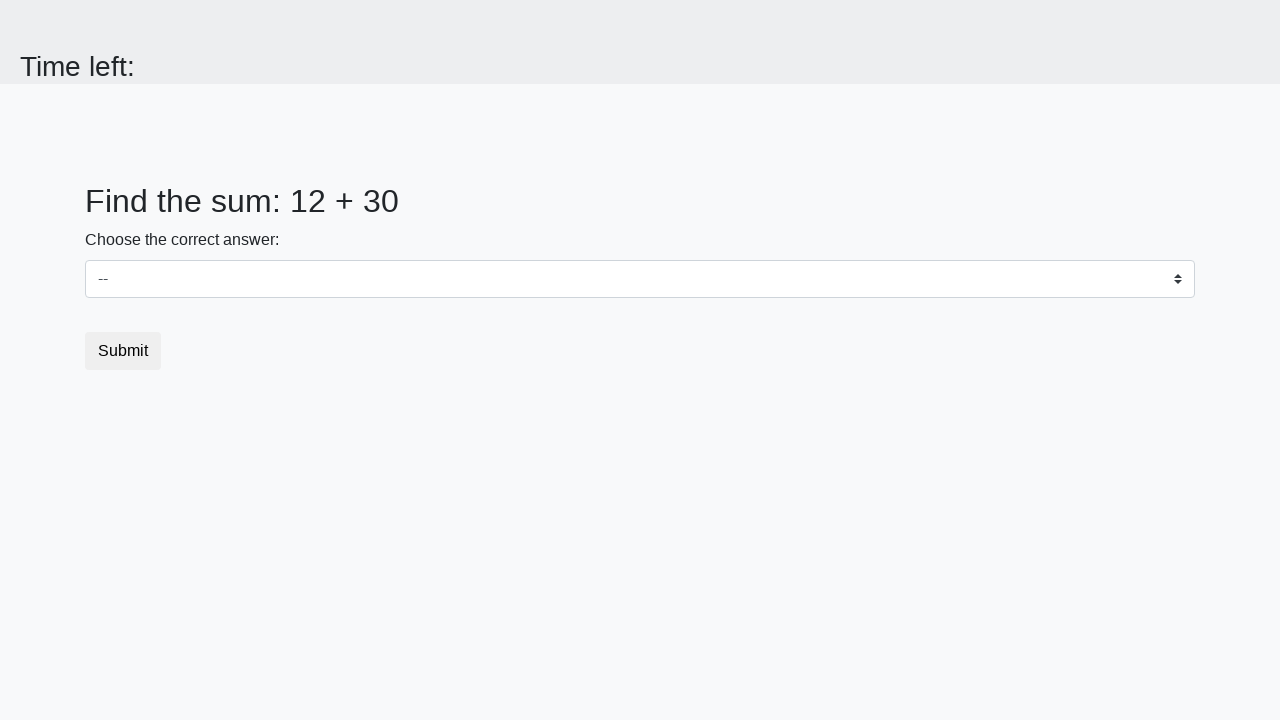

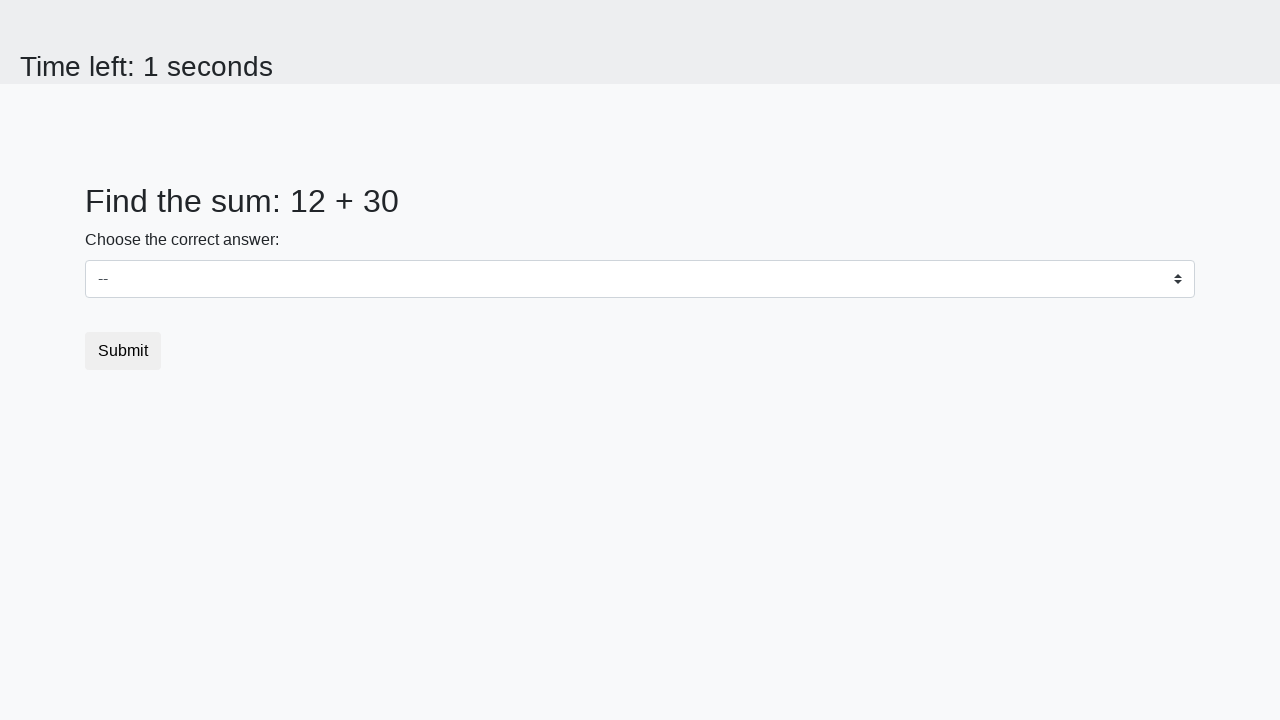